Tests handling of multiple browser windows by clicking a link that opens a new tab, switching to the new tab, verifying its title, and closing it.

Starting URL: https://opensource-demo.orangehrmlive.com/web/index.php/auth/login

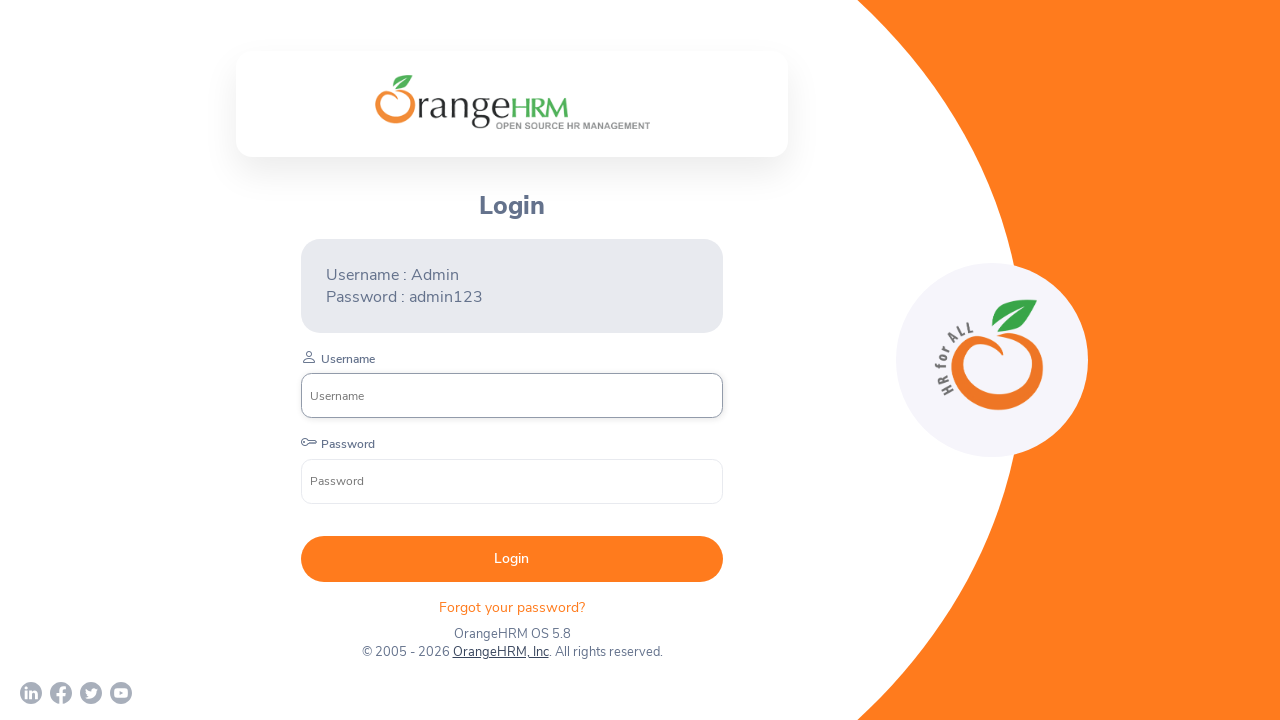

Clicked 'OrangeHRM, Inc' link to open new tab at (500, 652) on text=OrangeHRM, Inc
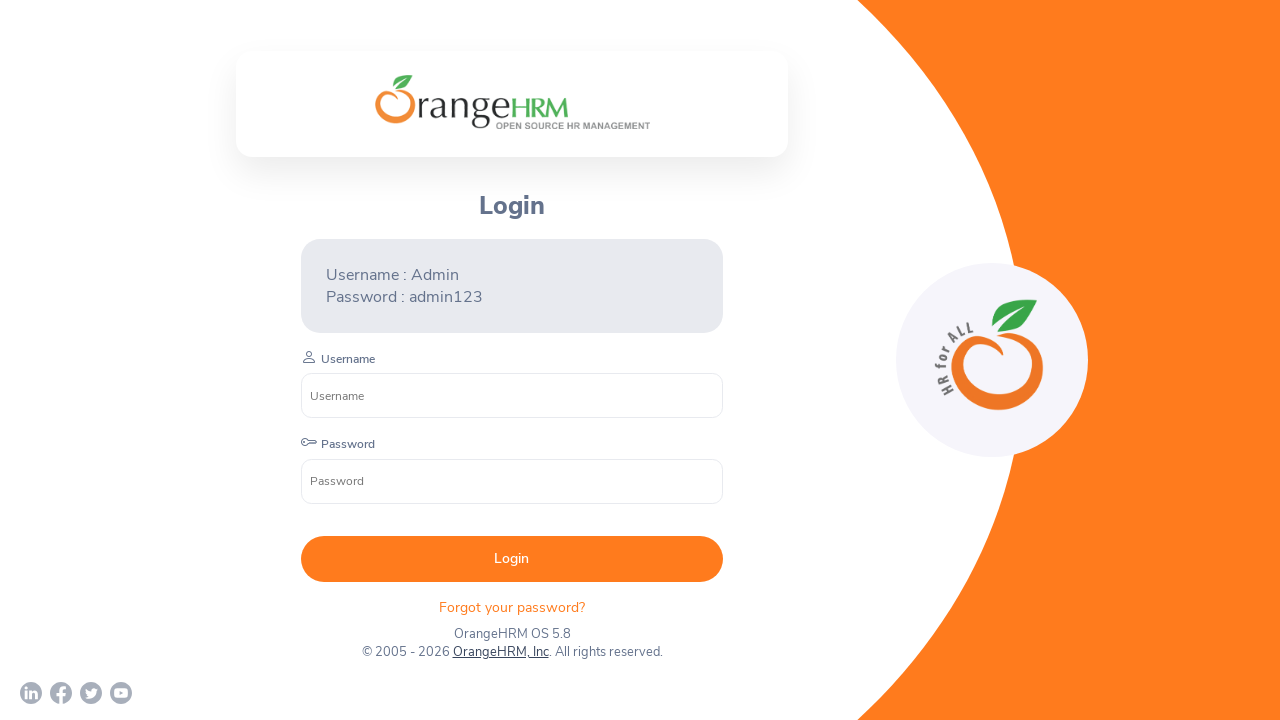

Retrieved new page/tab from context
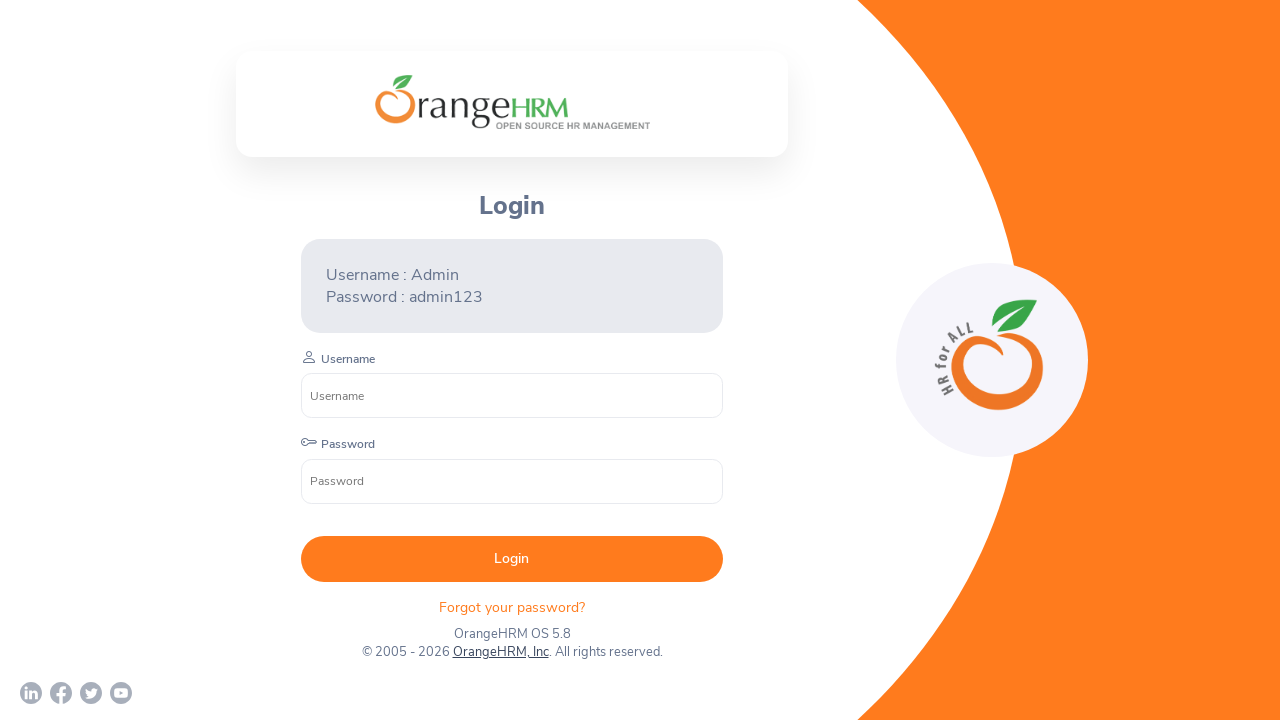

Child page finished loading
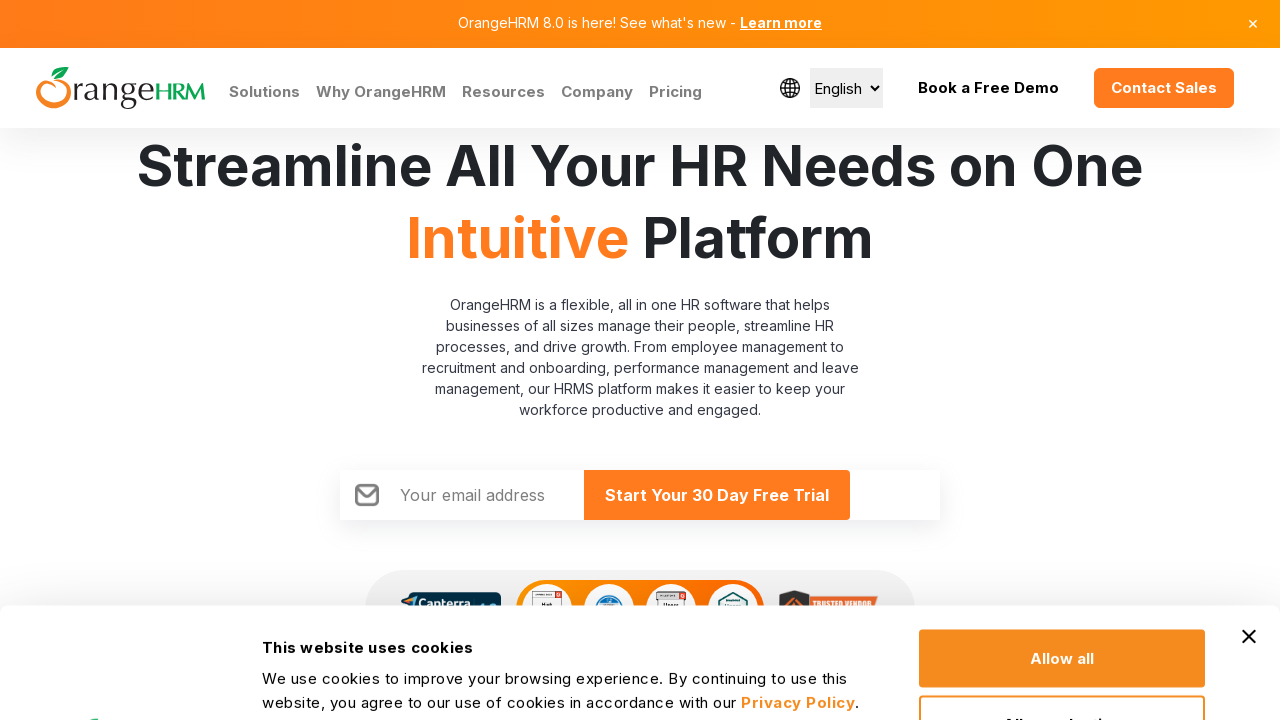

Retrieved all pages from browser context
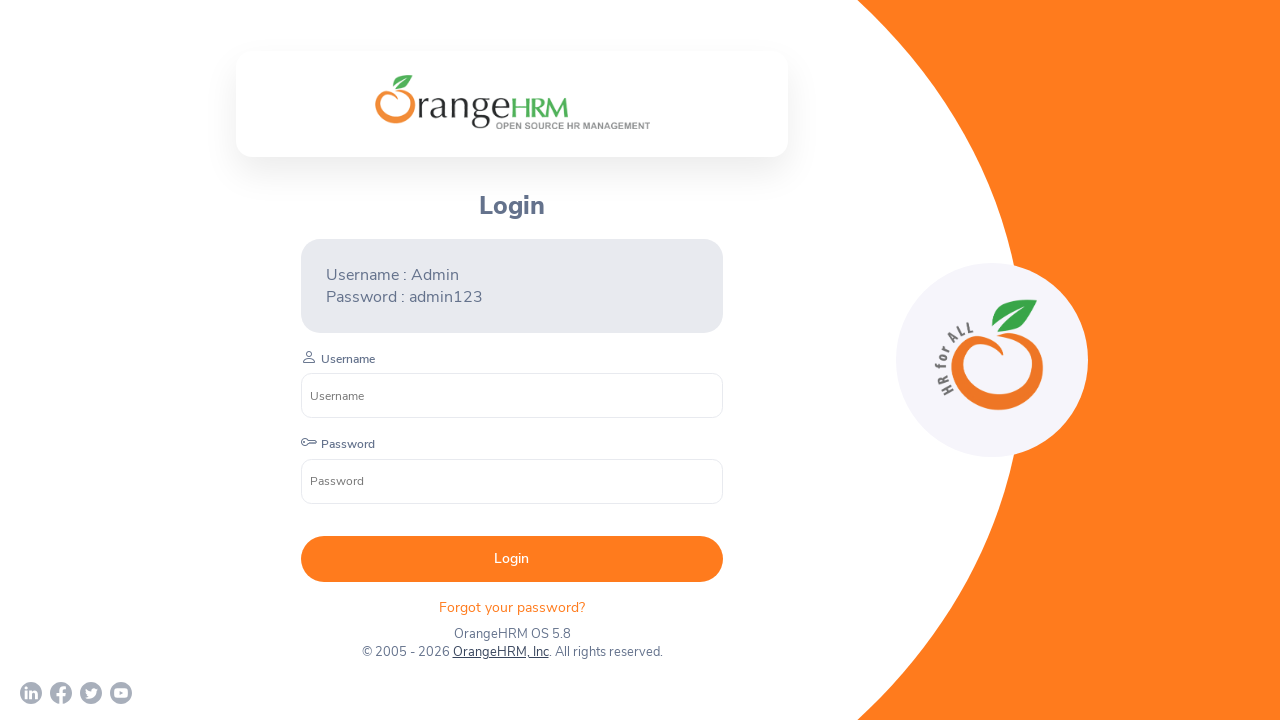

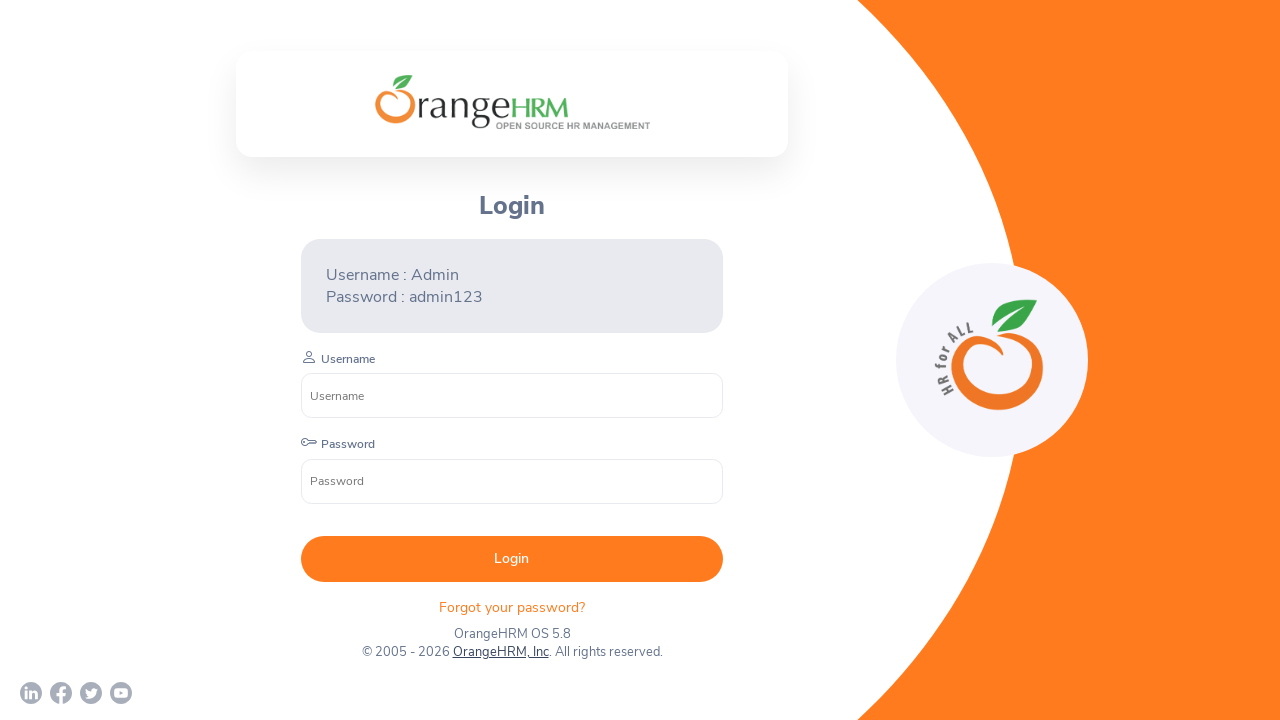